Tests setting the value of an input field using JavaScript execution

Starting URL: https://gistcdn.githack.com/ravigajul/13fca01b060bf2a645c593e5c6cc16e4/raw/6a9fb9d69963cb8ecc575645e78abe370620b6b3/JavaScriptExecution.html

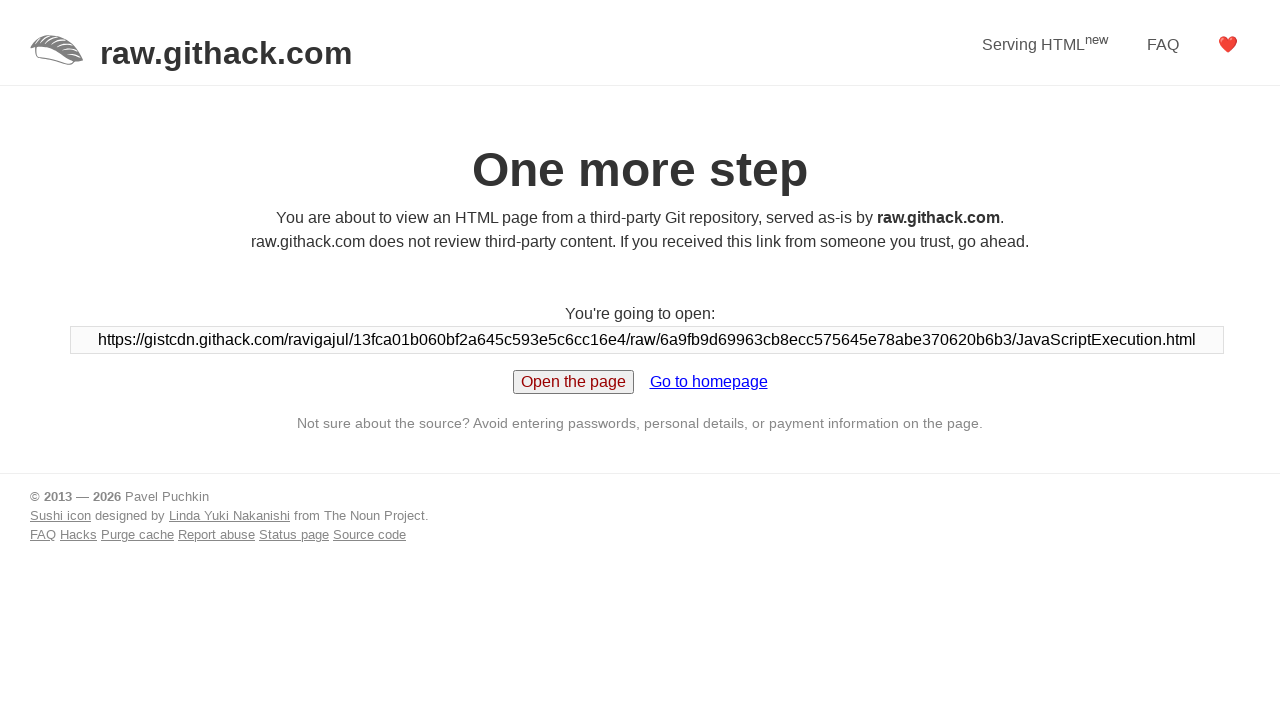

Waited for FireBoltt homepage to reach domcontentloaded state
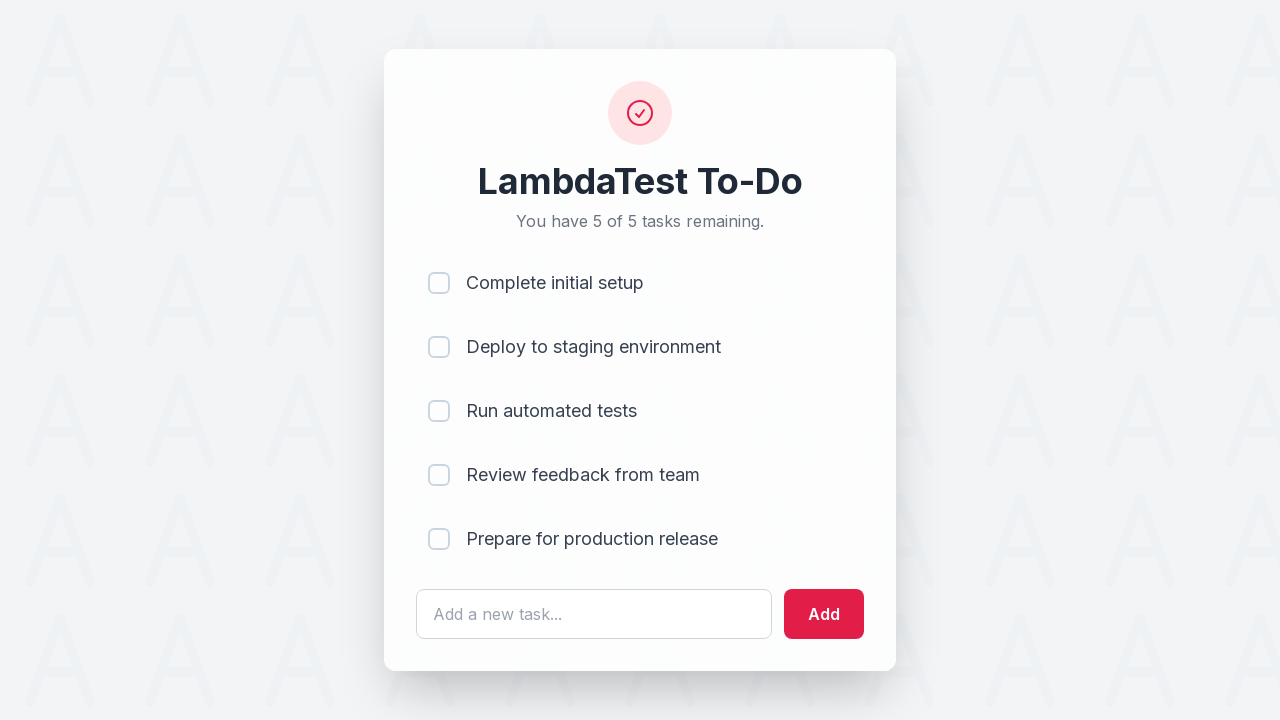

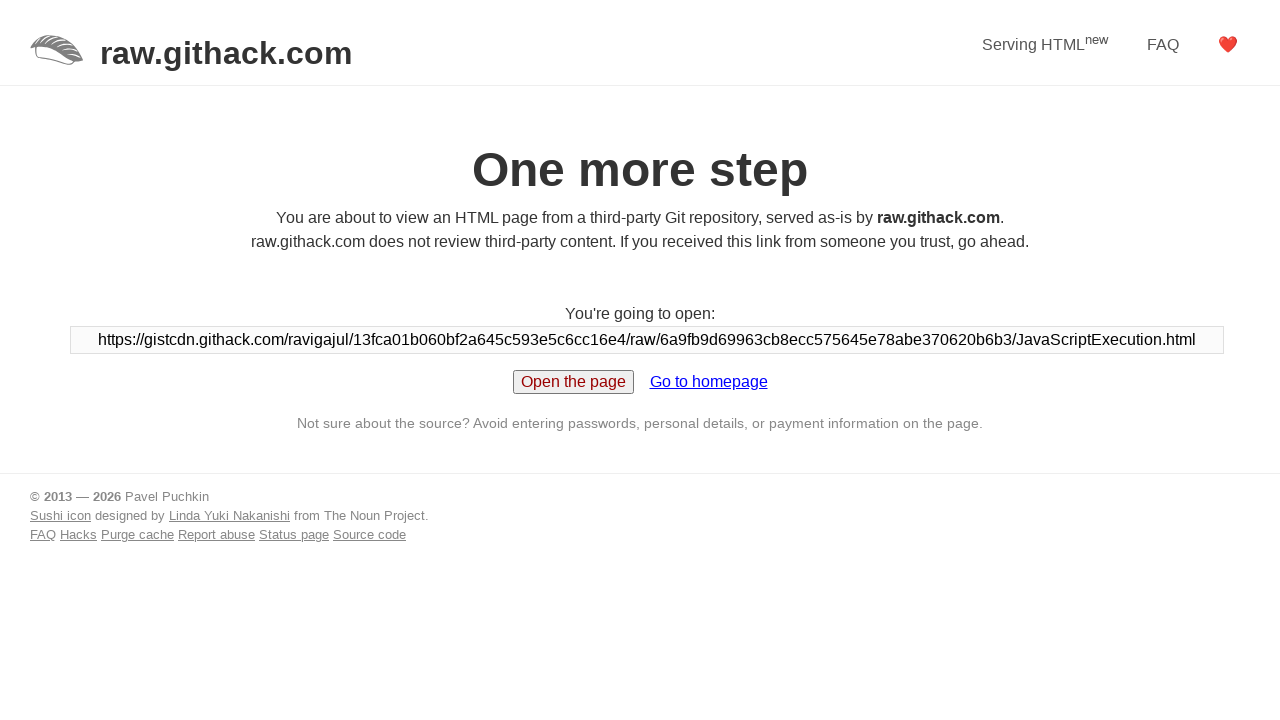